Tests browser alert handling by clicking a button that triggers a confirmation dialog and then dismissing the alert

Starting URL: https://demoqa.com/alerts

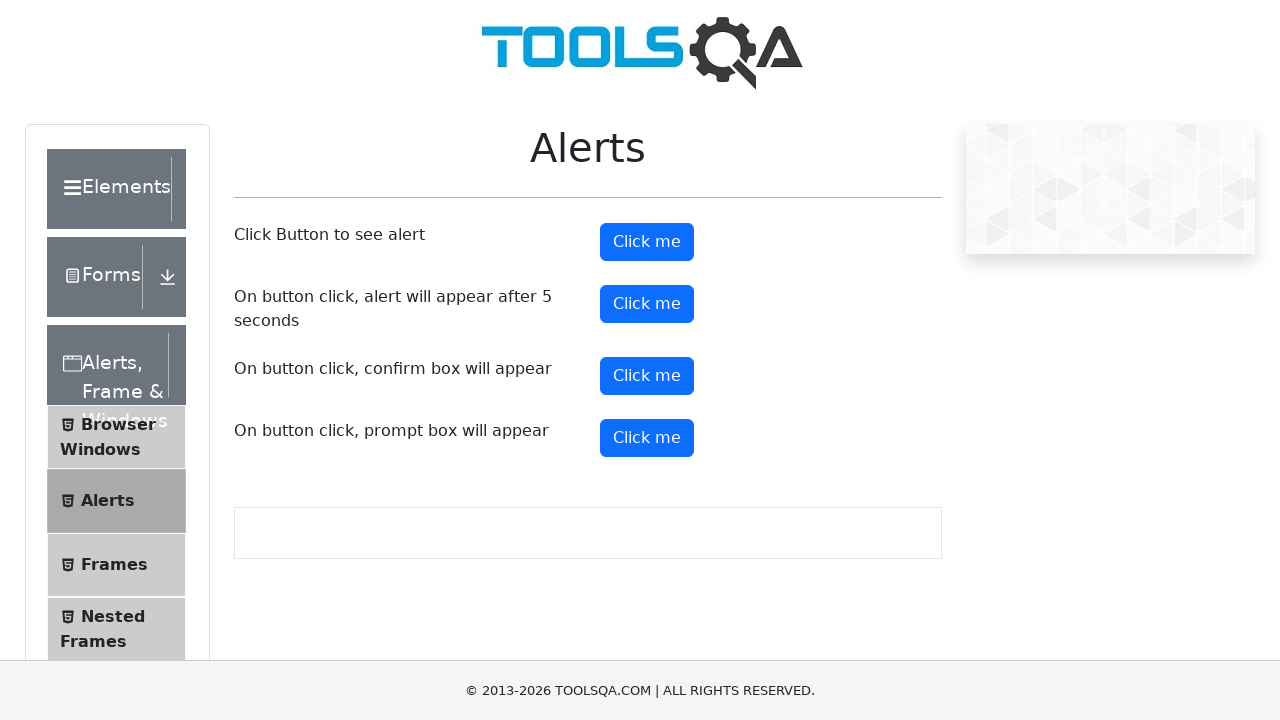

Clicked confirm button to trigger alert dialog at (647, 376) on button#confirmButton
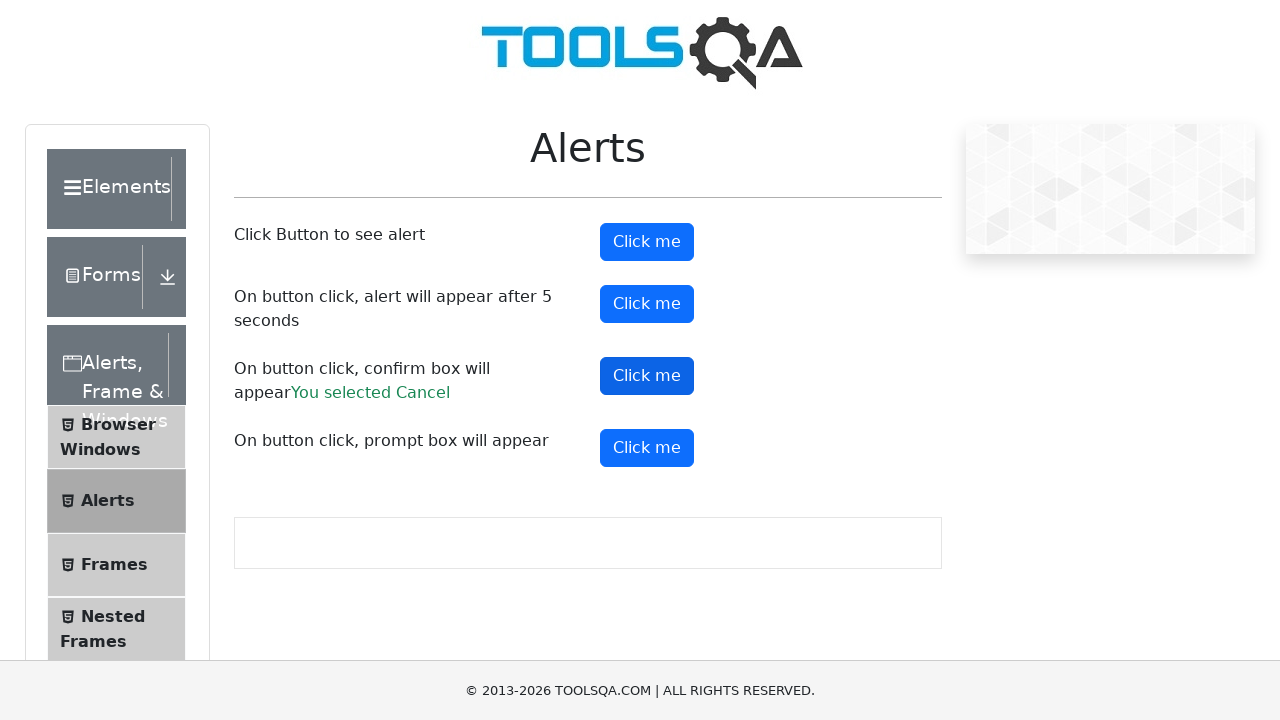

Set up dialog handler to dismiss alerts
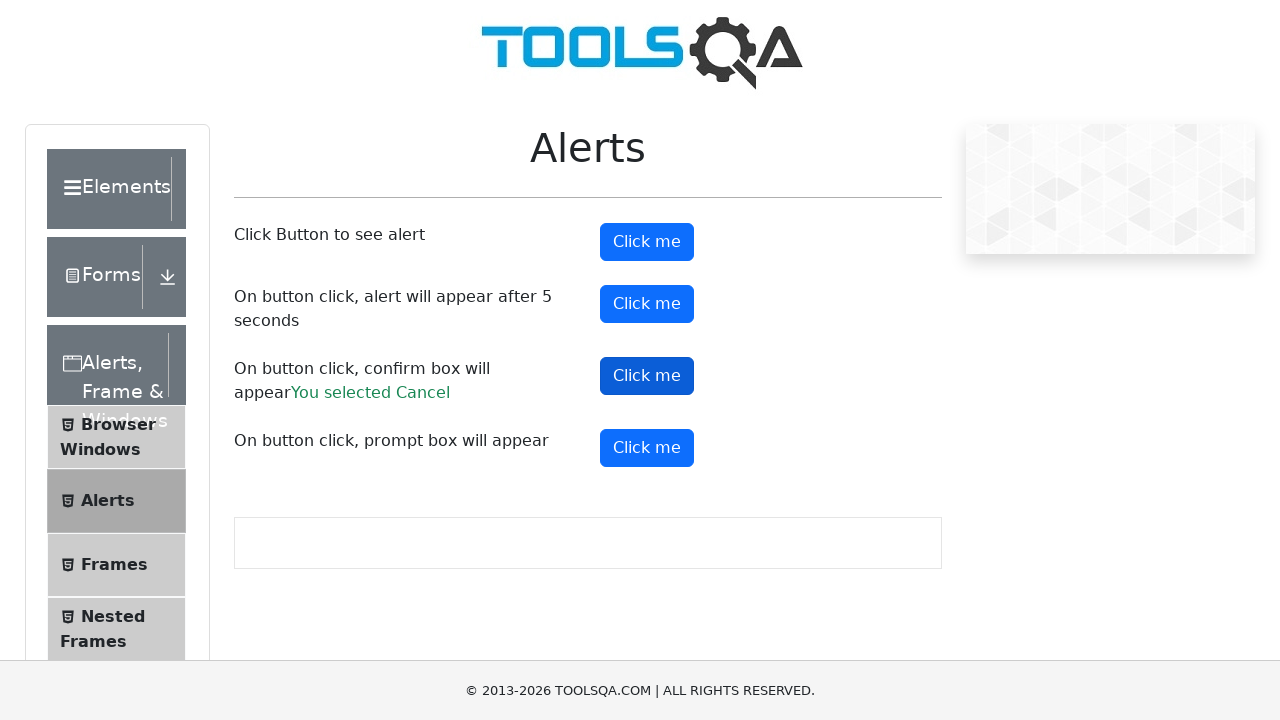

Clicked confirm button again with dialog handler active at (647, 376) on button#confirmButton
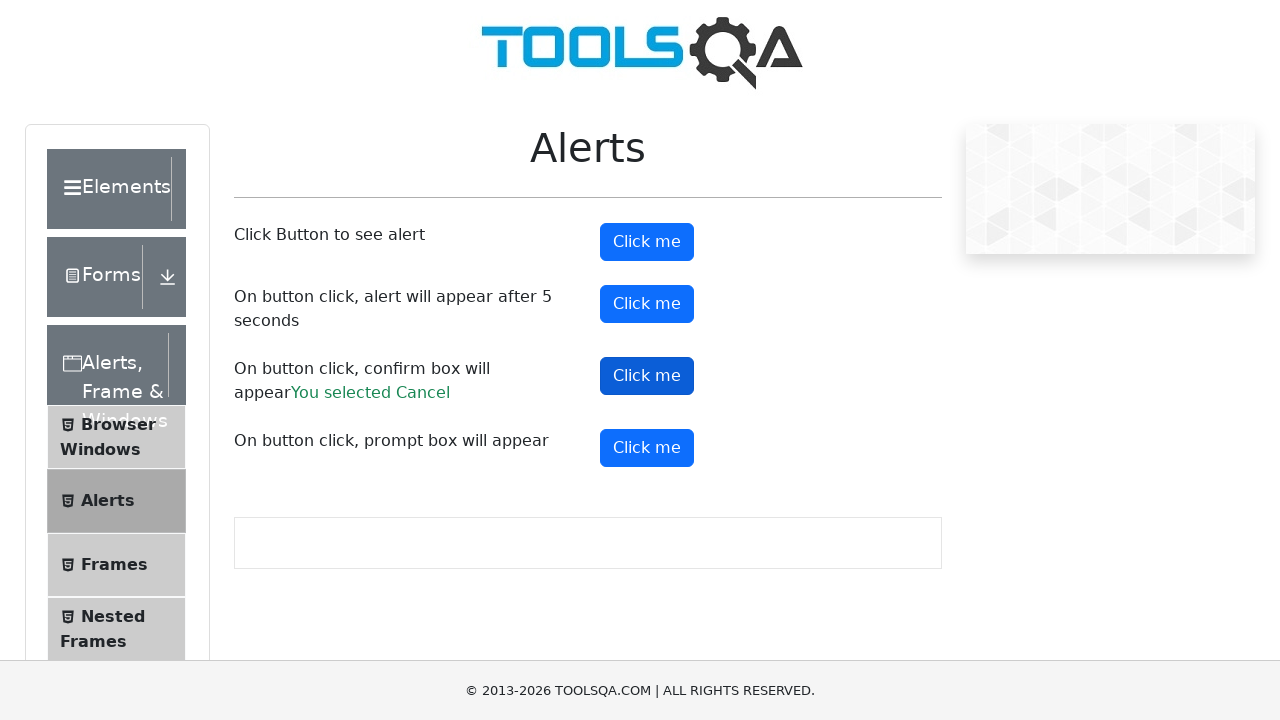

Waited 1 second for alert dismissal to complete
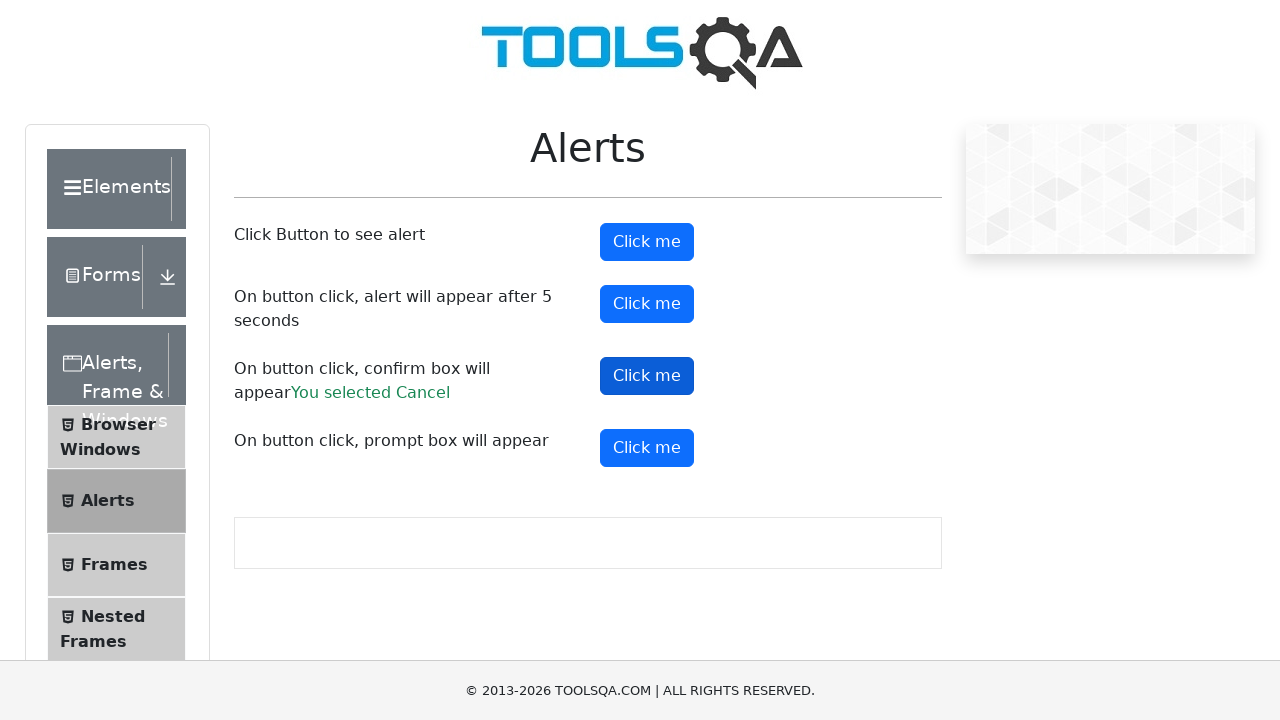

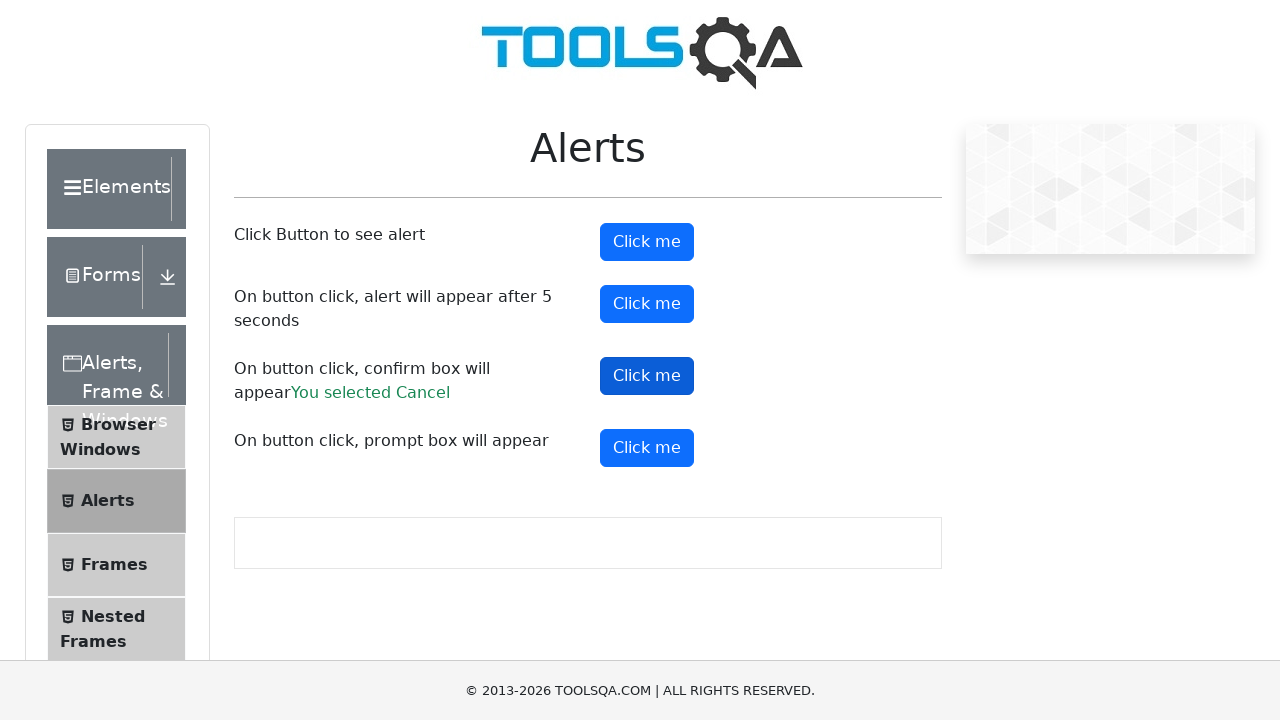